Tests searching a random table for a cell containing "15" and entering "True" or "False" based on whether it's found.

Starting URL: https://obstaclecourse.tricentis.com/Obstacles/41036

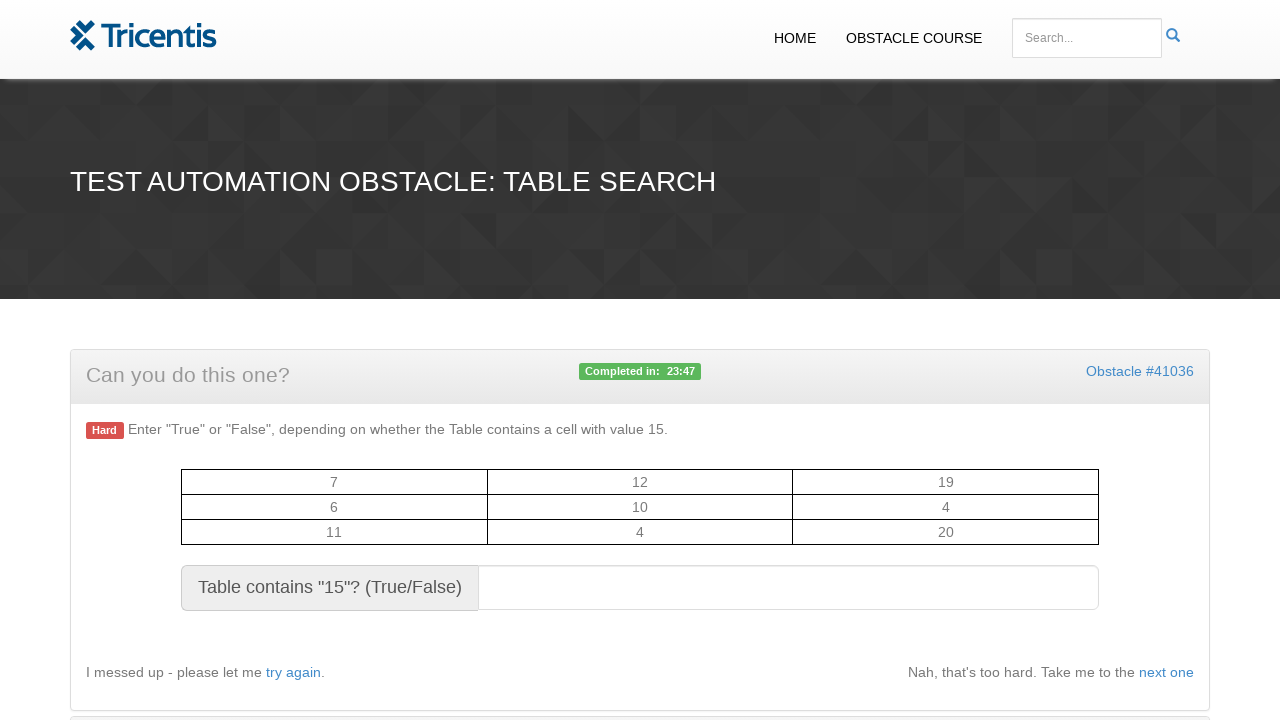

Navigated to table search obstacle page
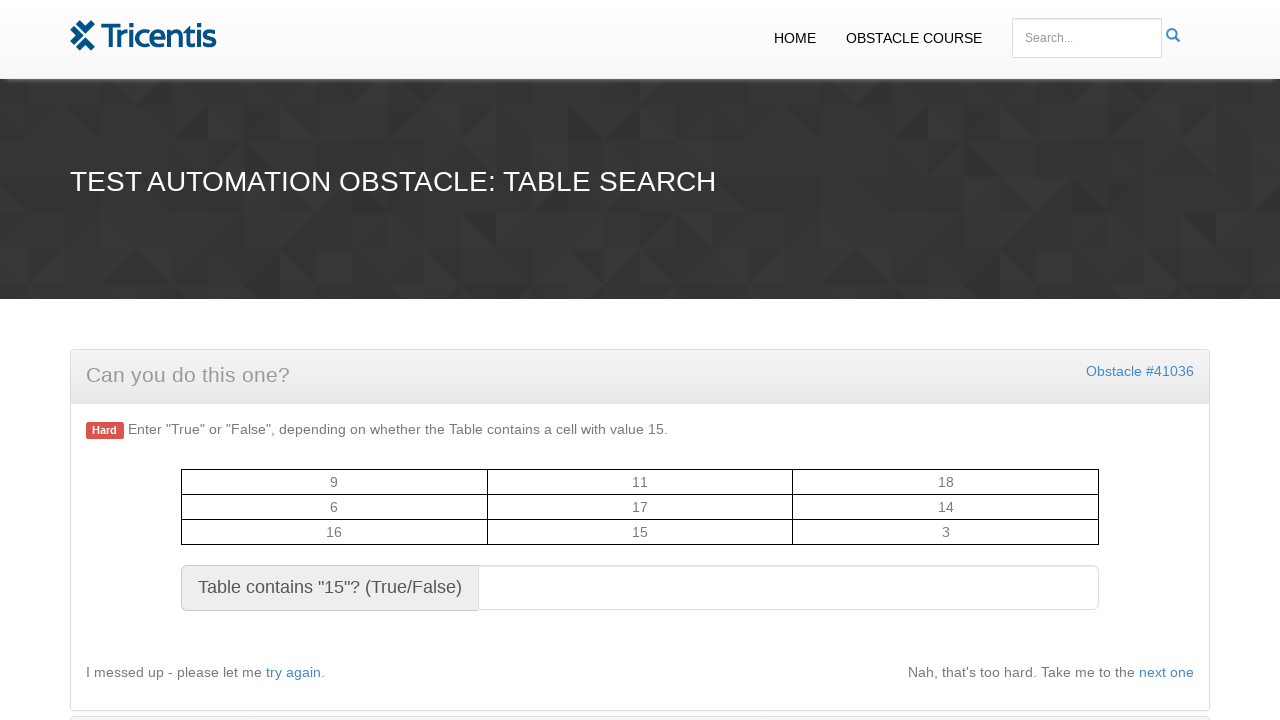

Located all cells in random table
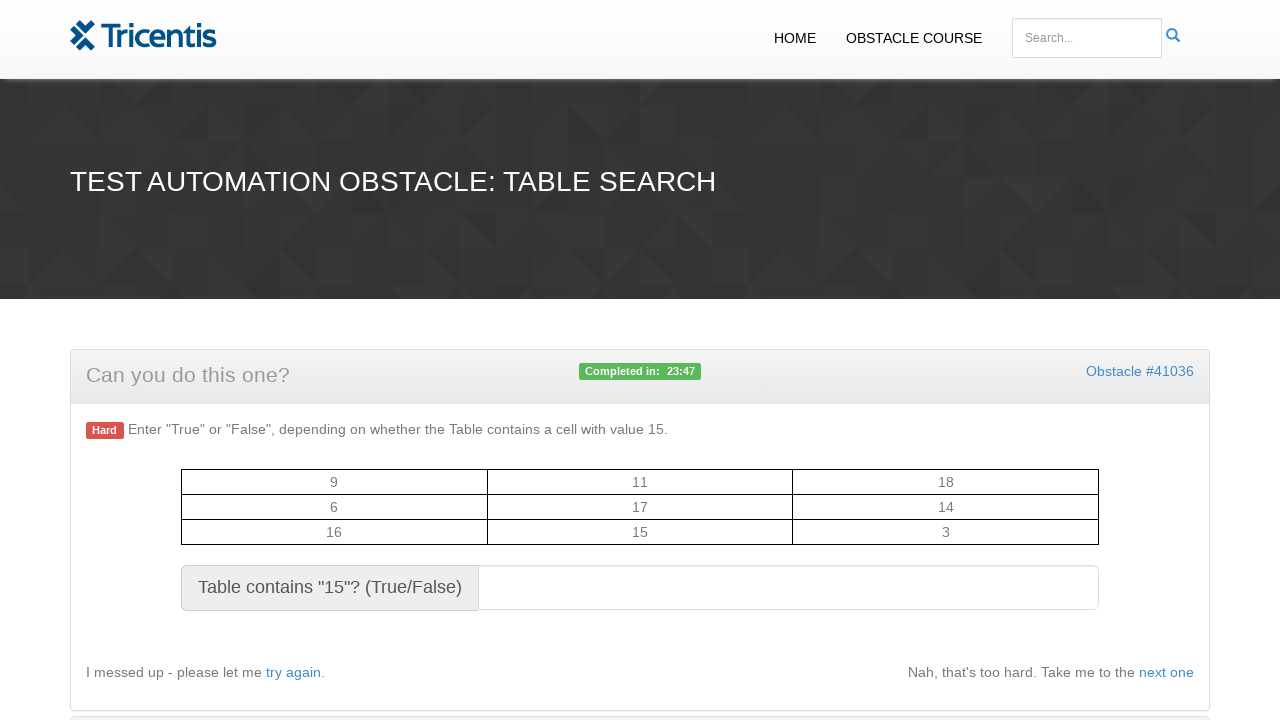

Searched table cells for '15' - found: True
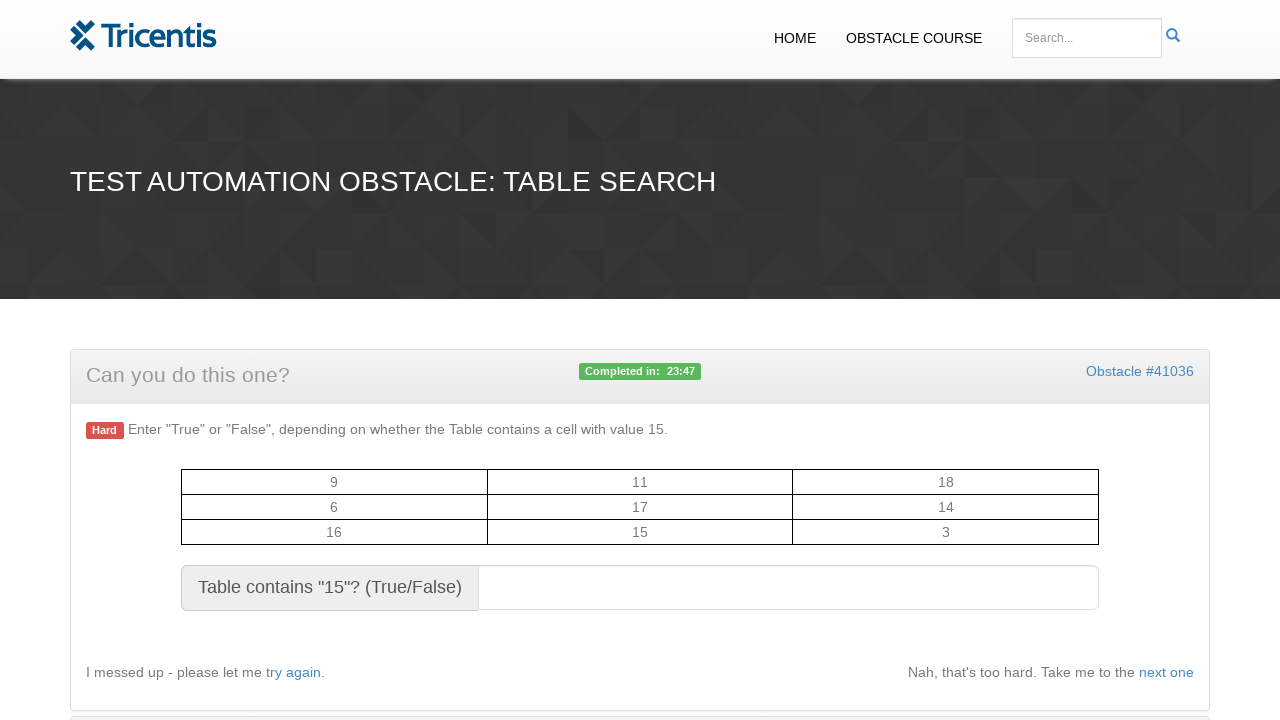

Determined result: 'True'
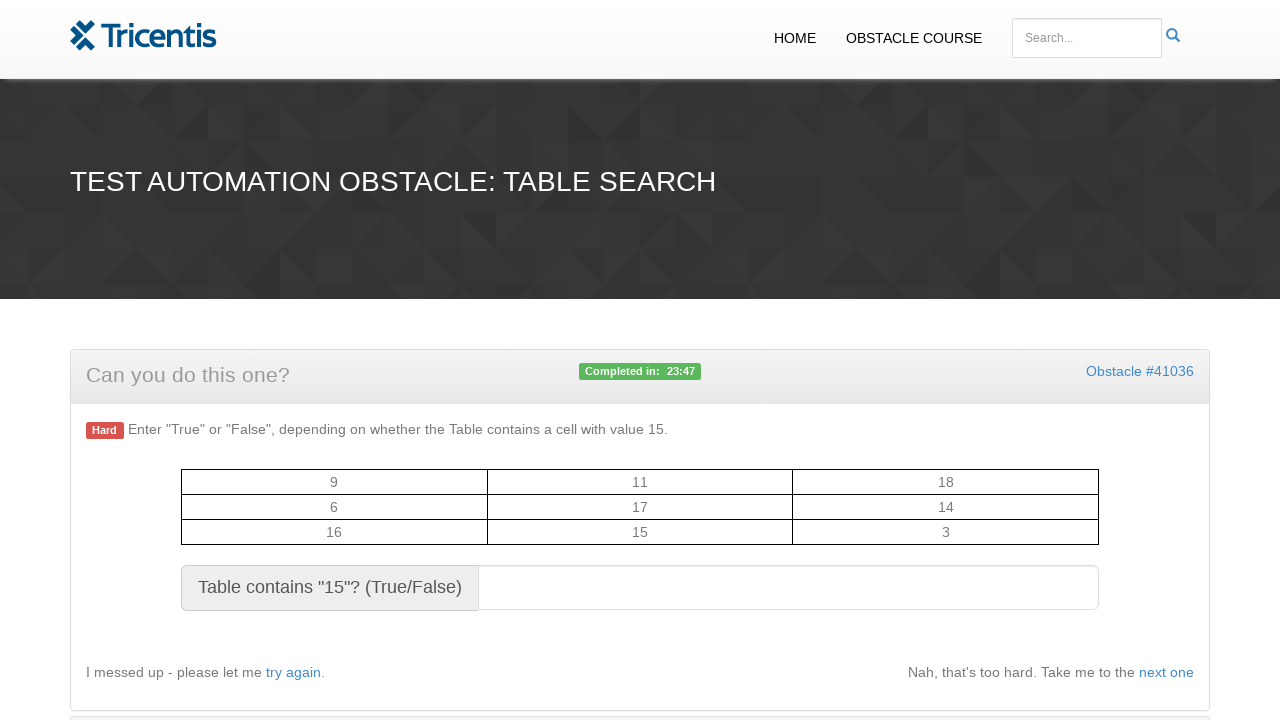

Filled result text field with 'True' on #resulttext
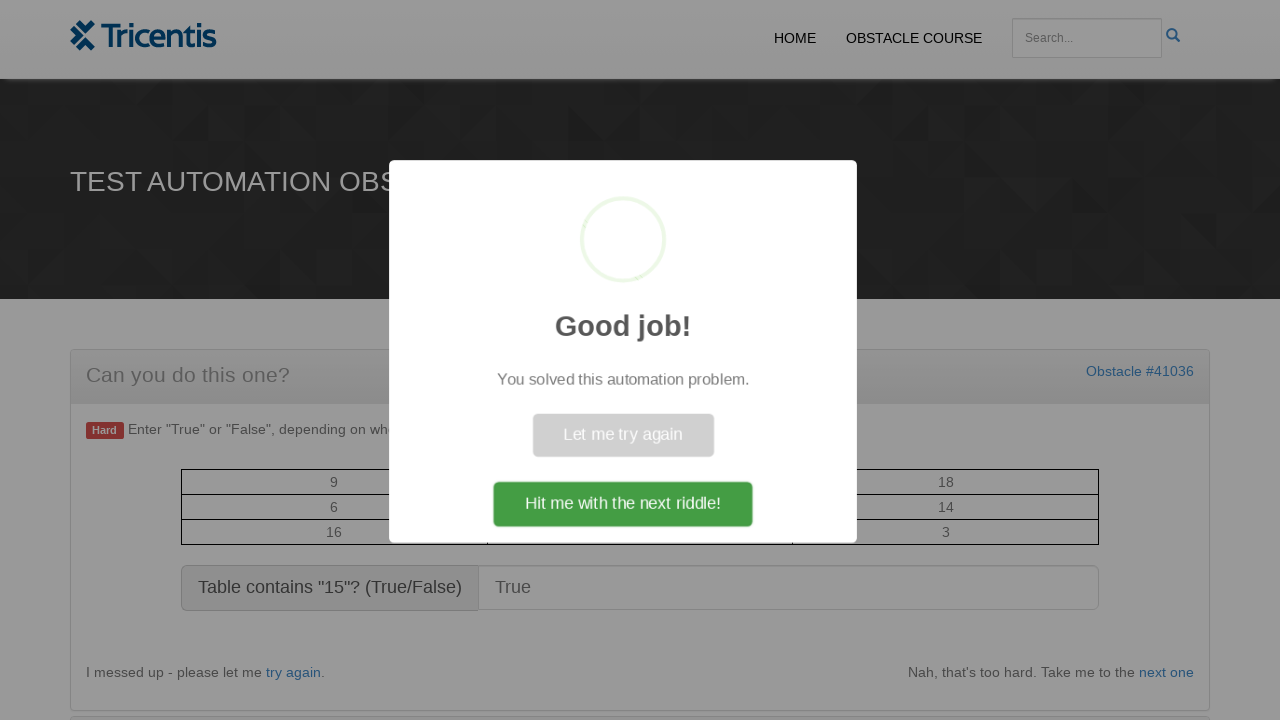

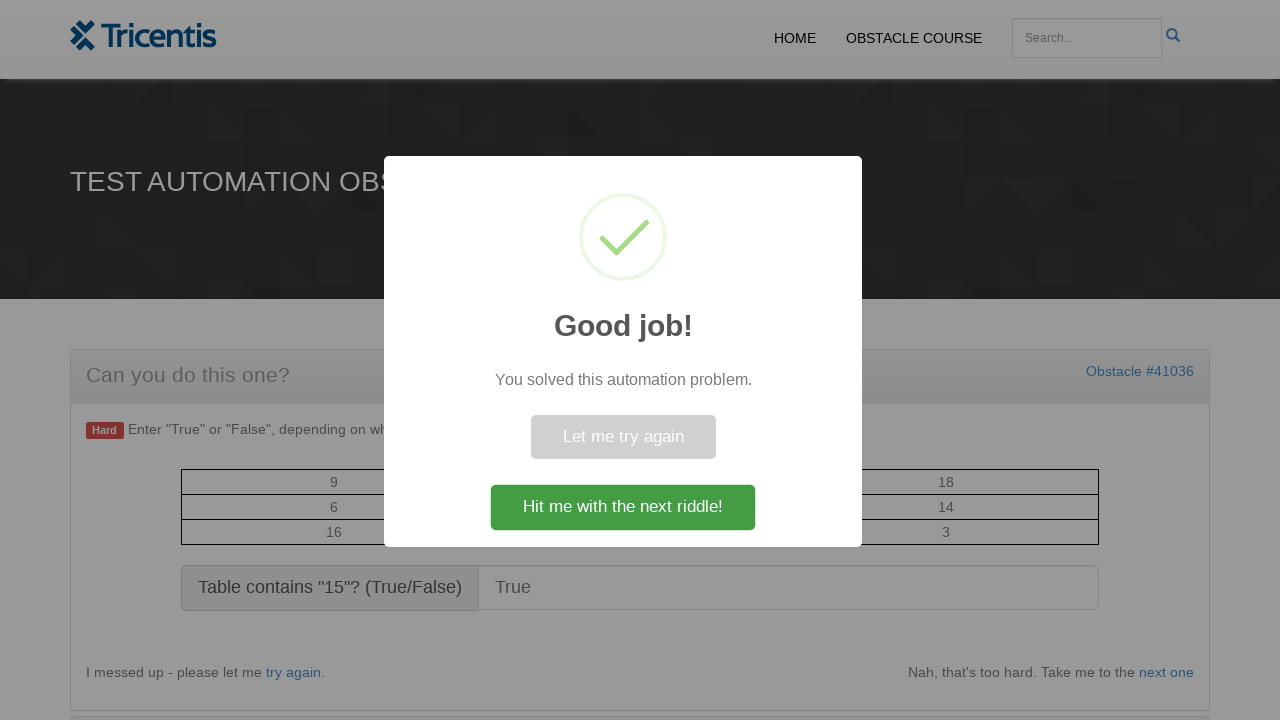